Tests radio button interaction on W3Schools TryIt editor by switching to the iframe containing the result and clicking on a radio button if it's not already selected

Starting URL: https://www.w3schools.com/tags/tryit.asp?filename=tryhtml5_input_type_radio

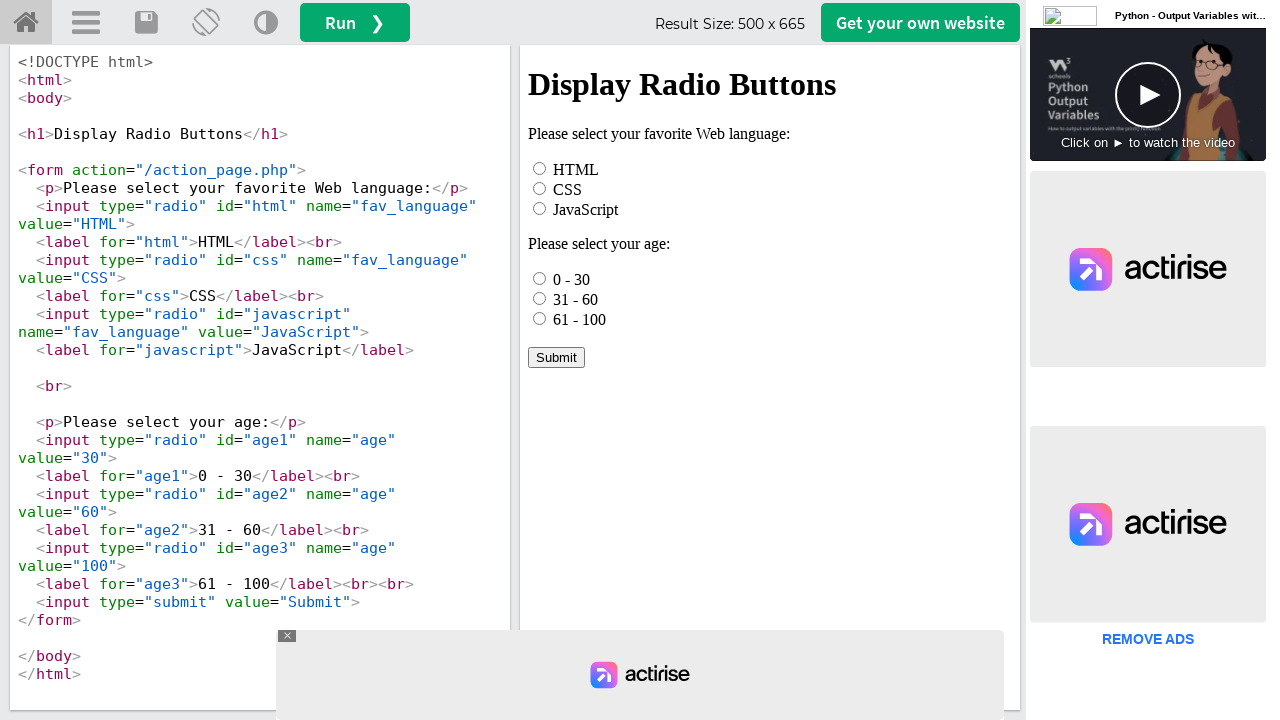

Located iframe with id 'iframeResult' containing the result
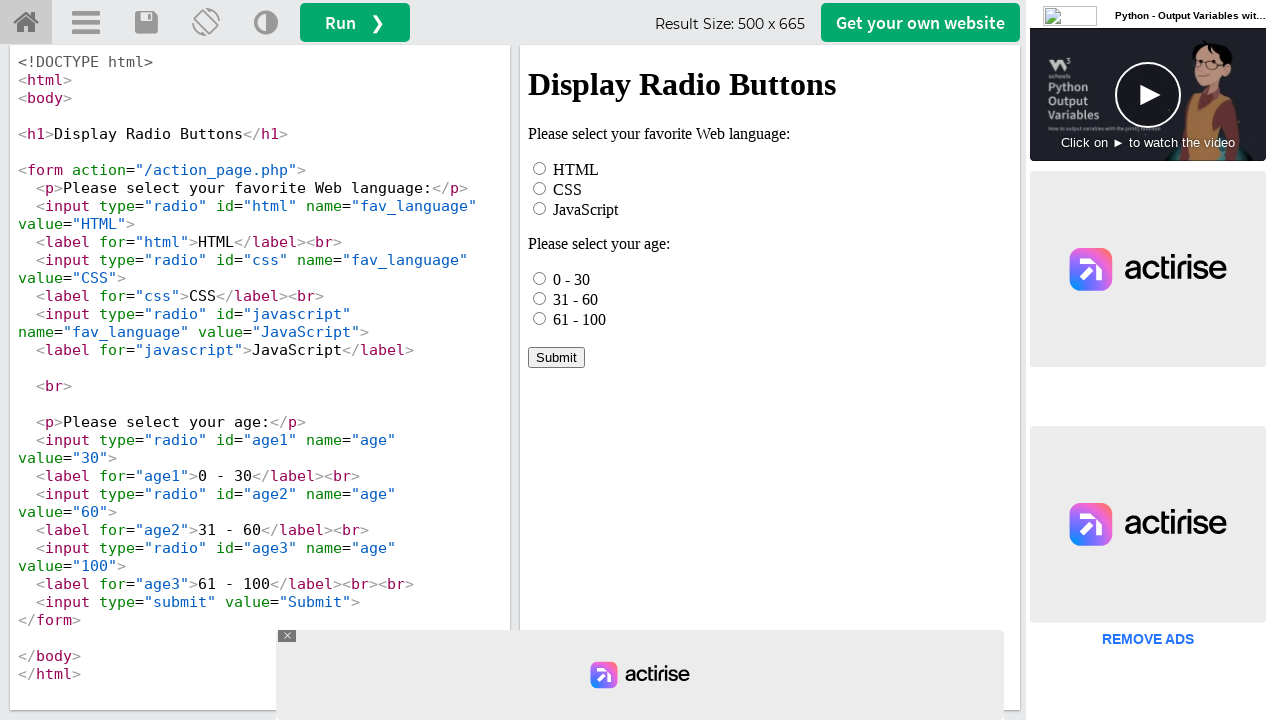

Located radio button with id 'html' in the iframe
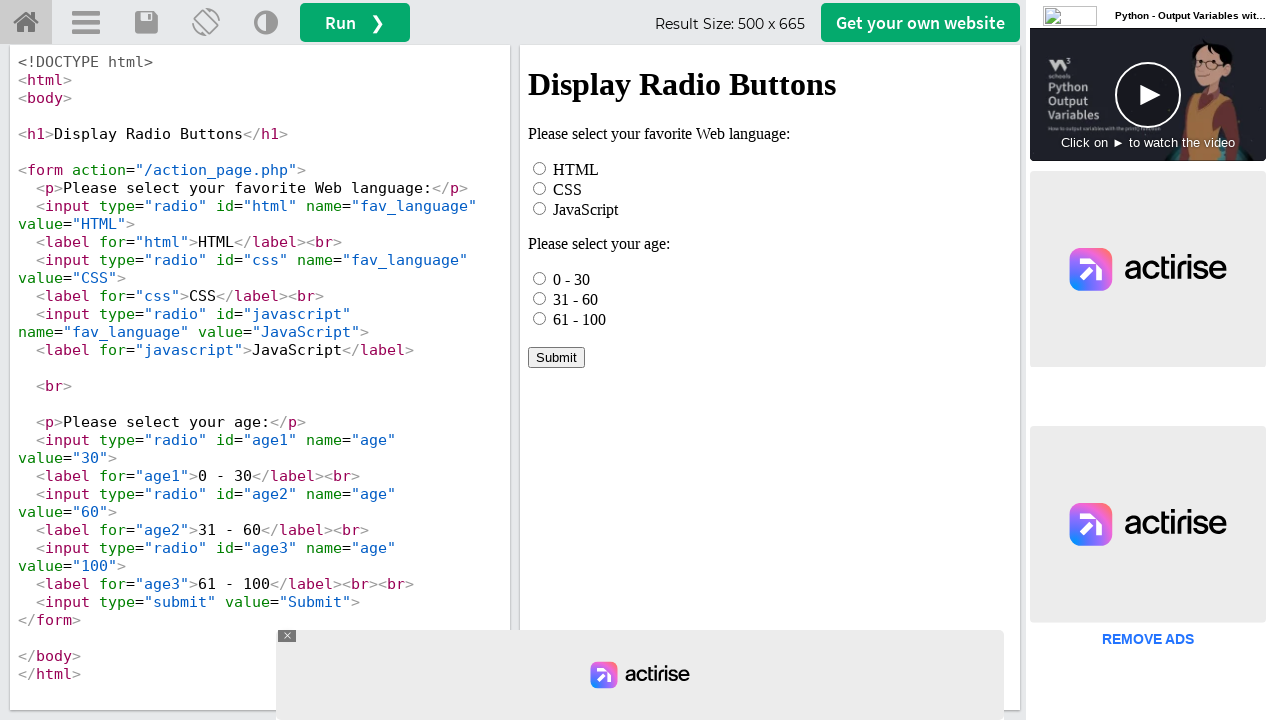

Radio button was not selected, clicked it to select at (540, 168) on #iframeResult >> internal:control=enter-frame >> xpath=//*[@id="html"]
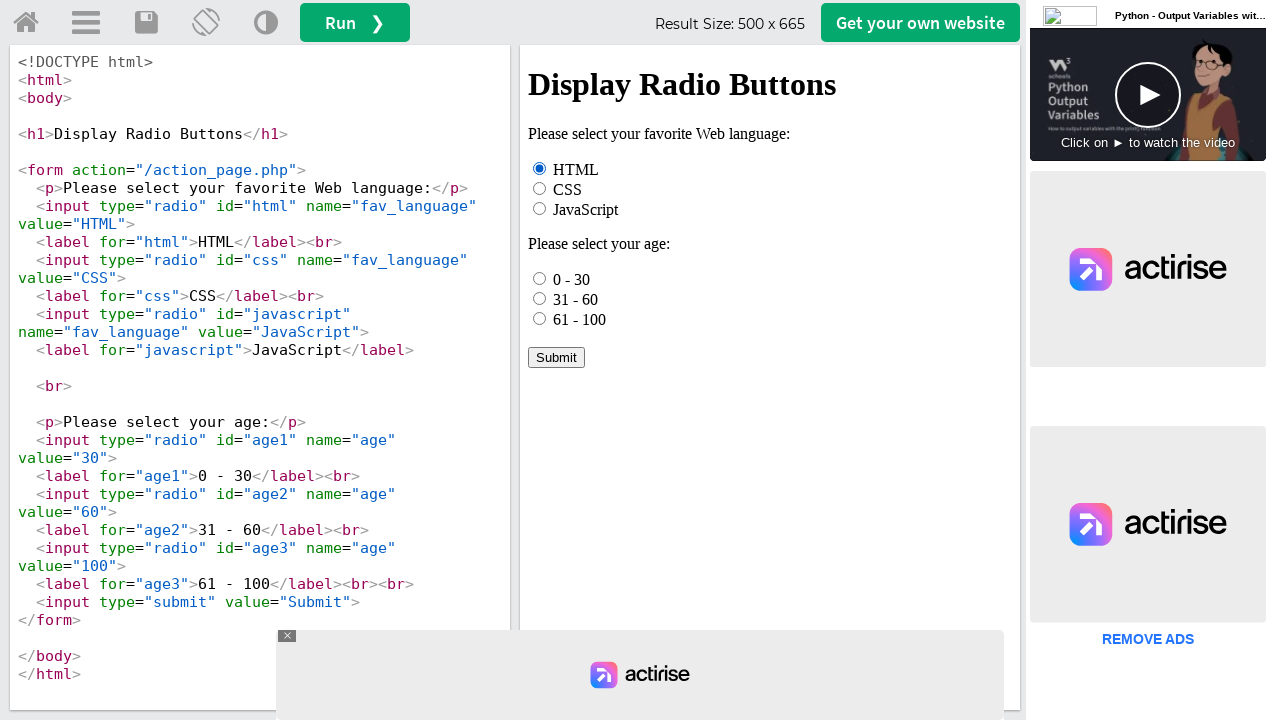

Waited 2 seconds to observe the result
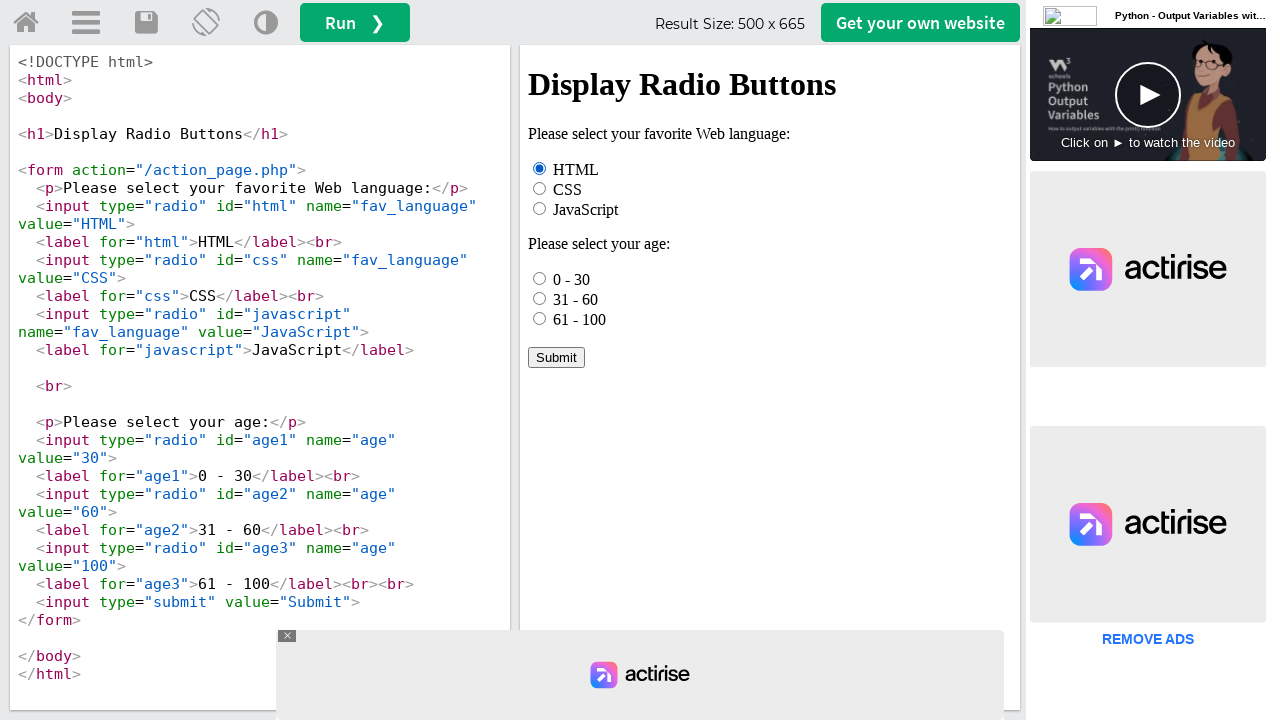

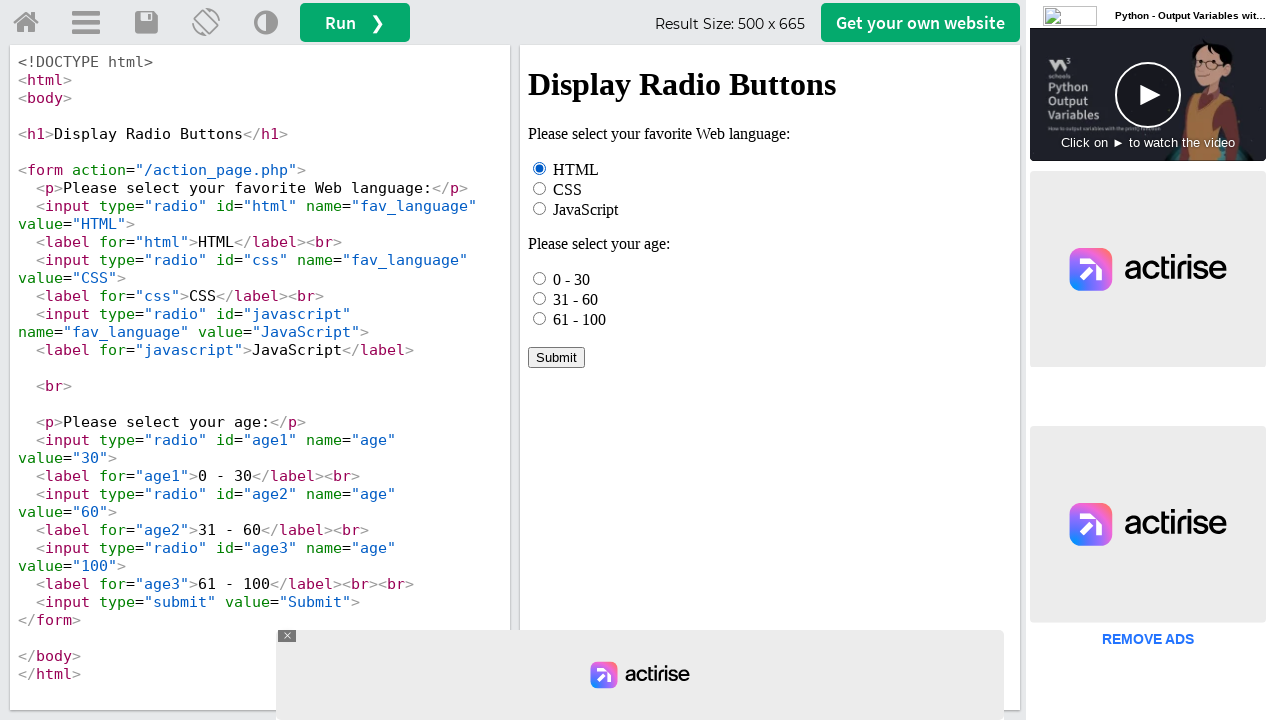